Scrolls down the page to view the HTML tables section

Starting URL: https://www.w3schools.com/html/html_tables.asp

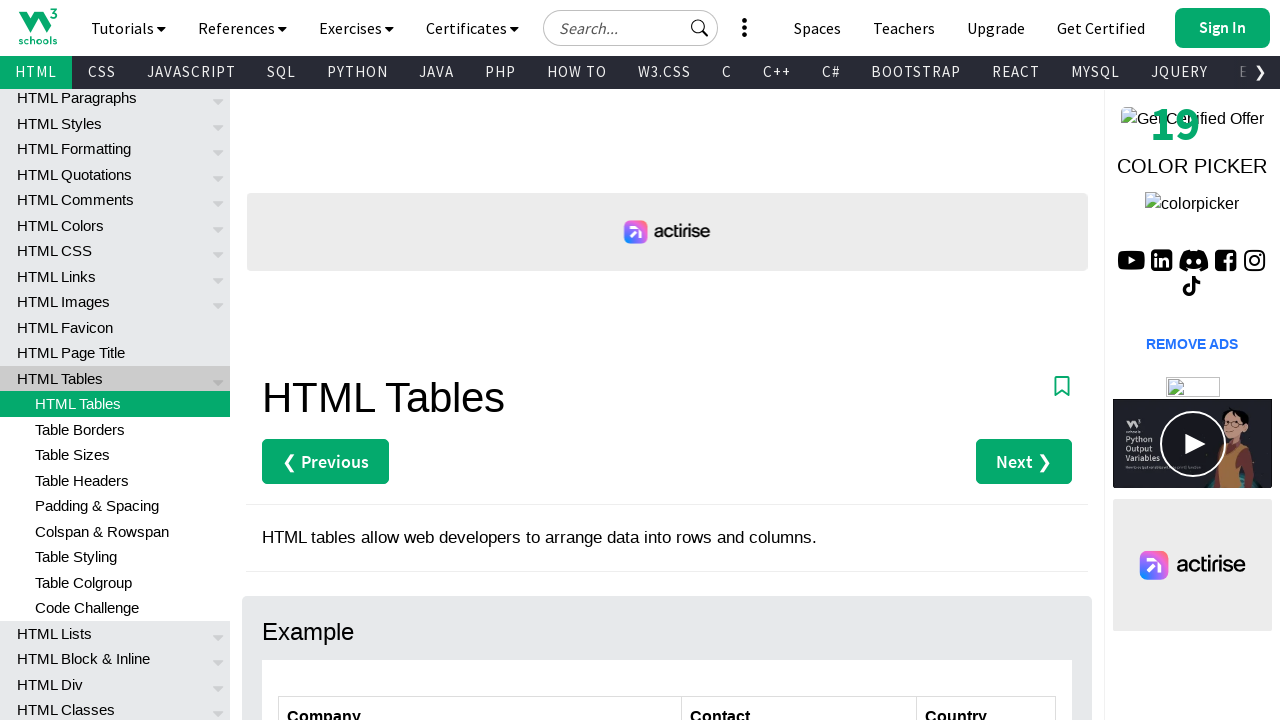

Scrolled down 400 pixels to view HTML tables section
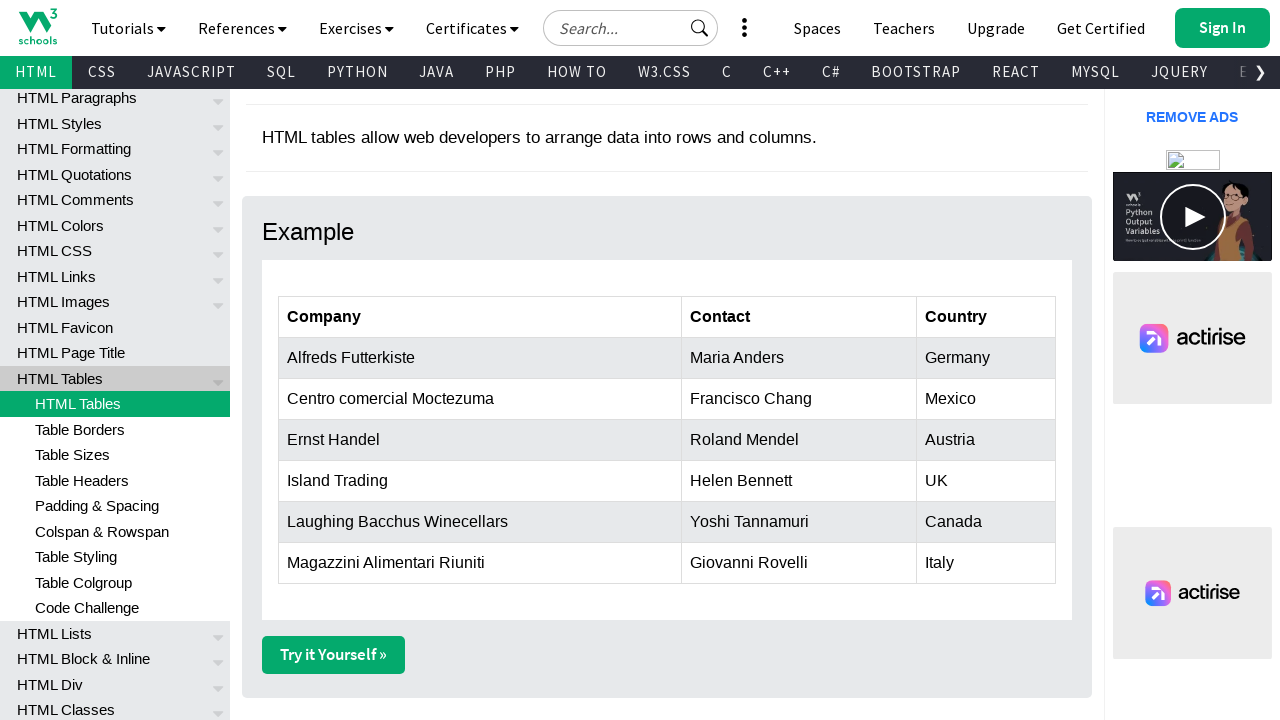

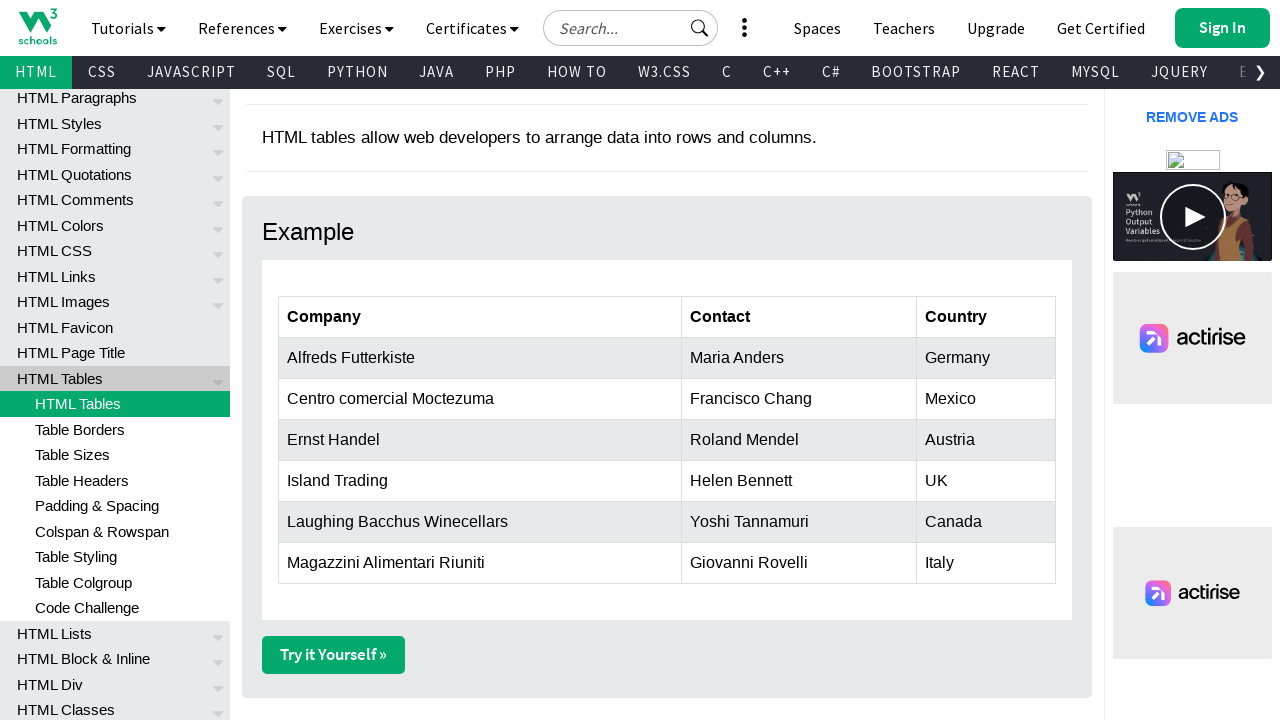